Tests the contact form by opening it, filling in email, name, and message fields, then submitting the form

Starting URL: https://www.demoblaze.com/

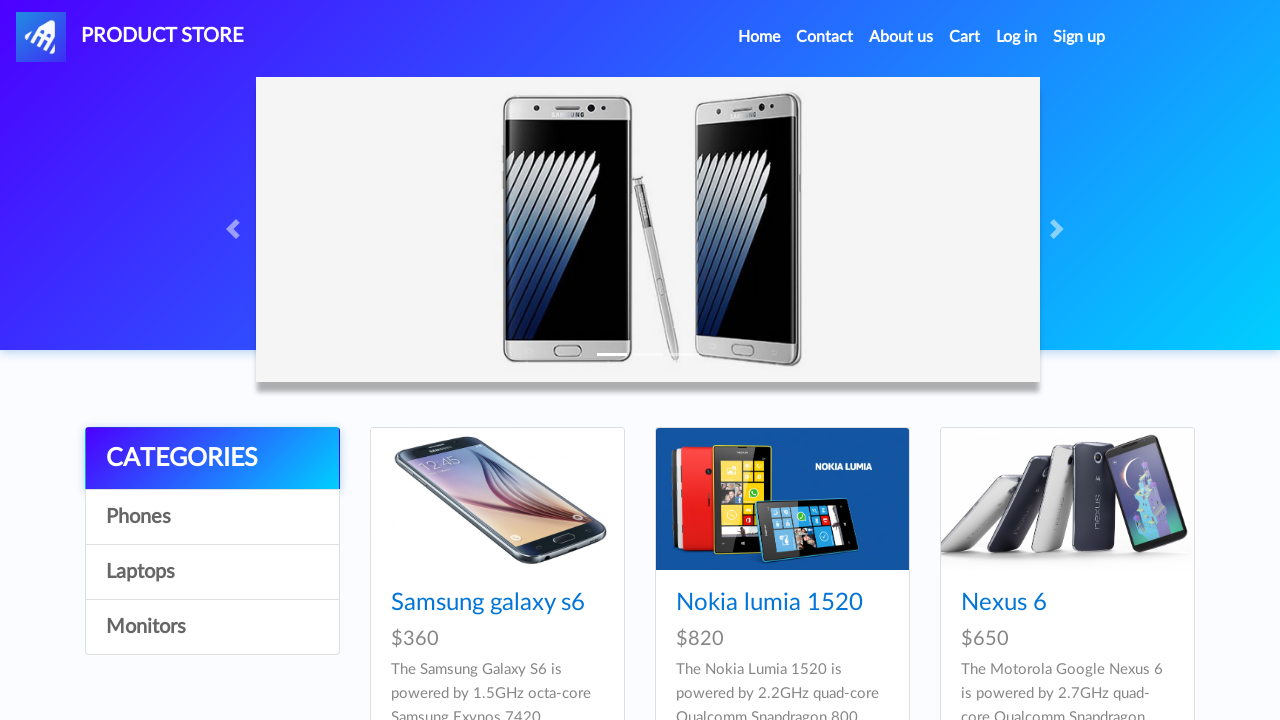

Clicked Contact link in navigation at (825, 37) on xpath=//*[@id='navbarExample']/ul/li[2]/a
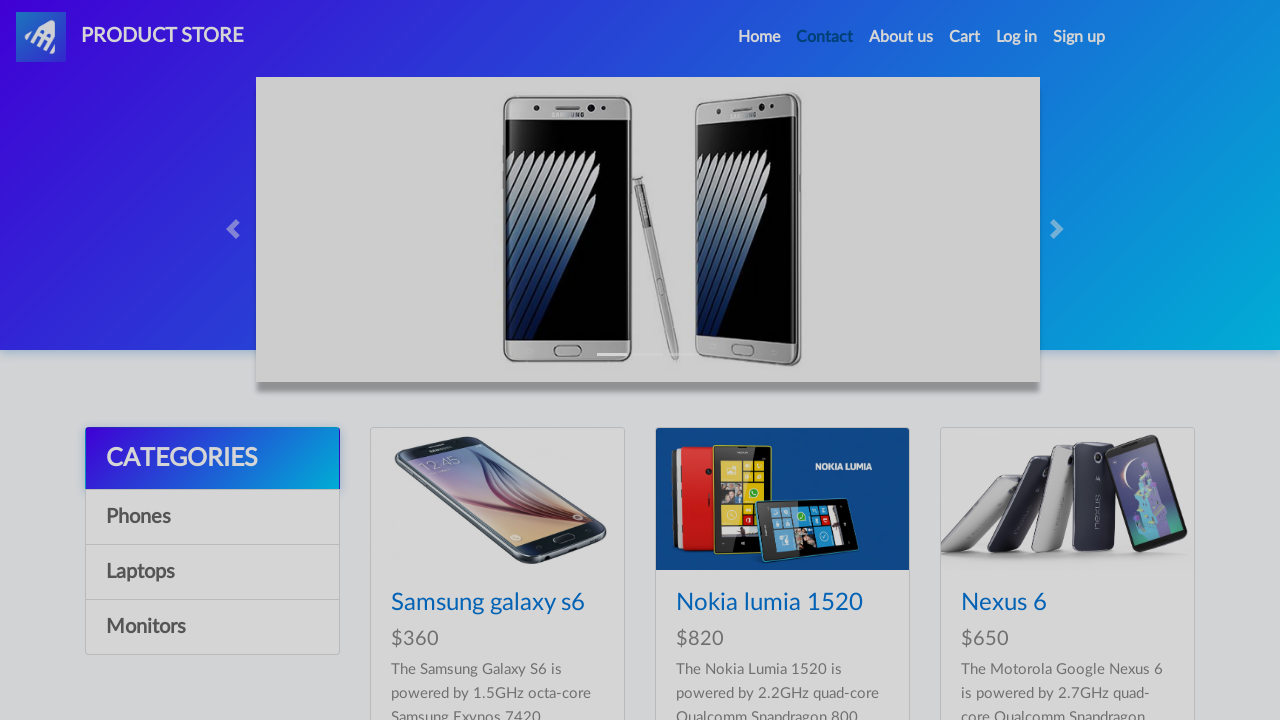

Contact modal appeared with email field visible
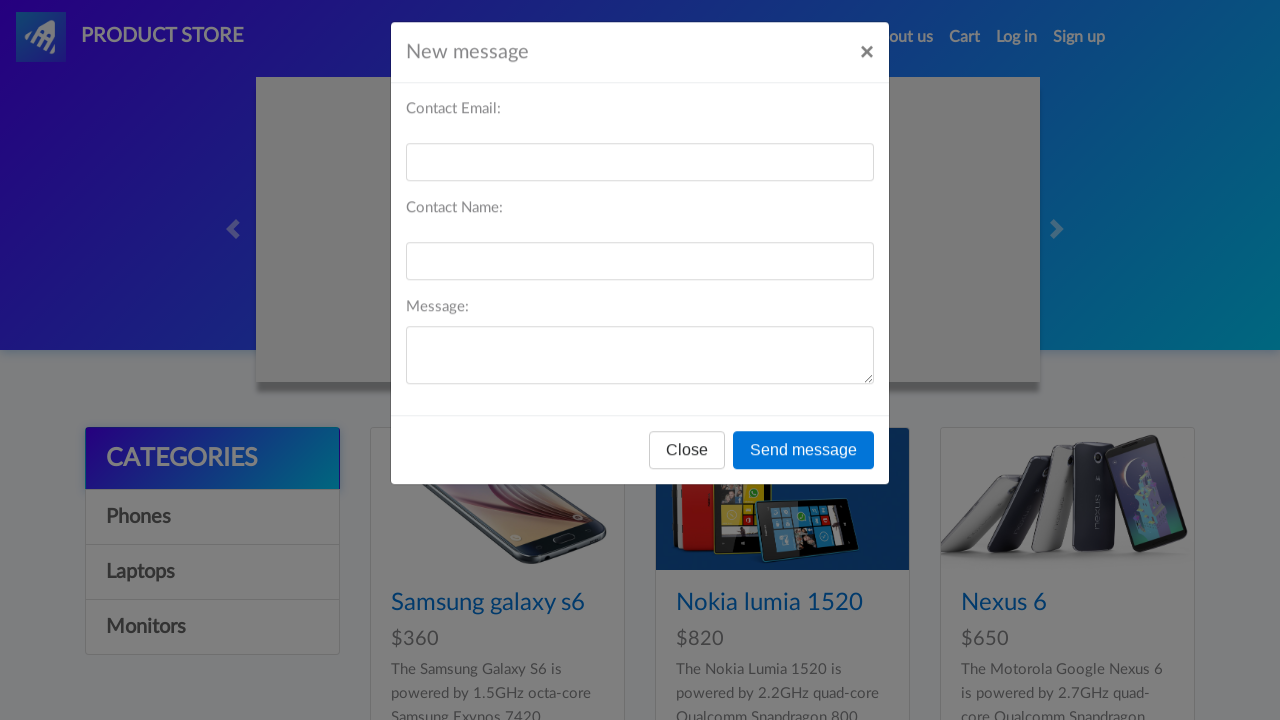

Filled email field with 'testcontact@example.com' on #recipient-email
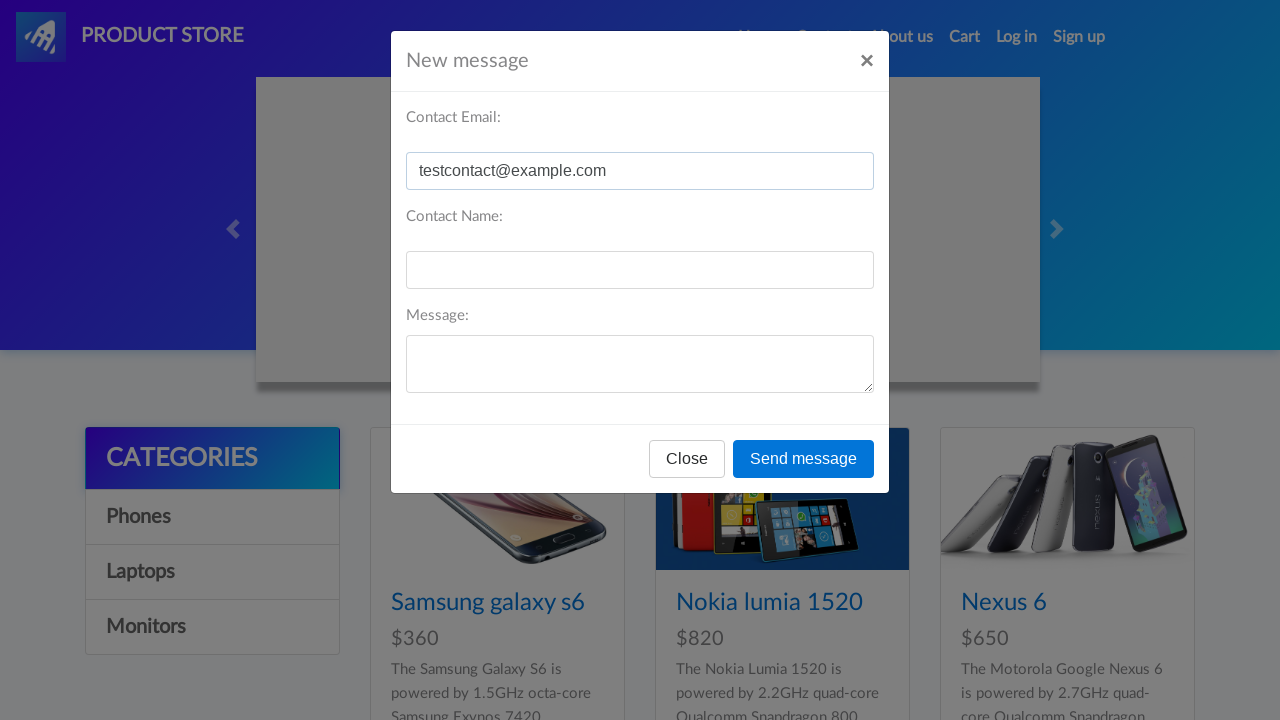

Filled name field with 'John Smith' on #recipient-name
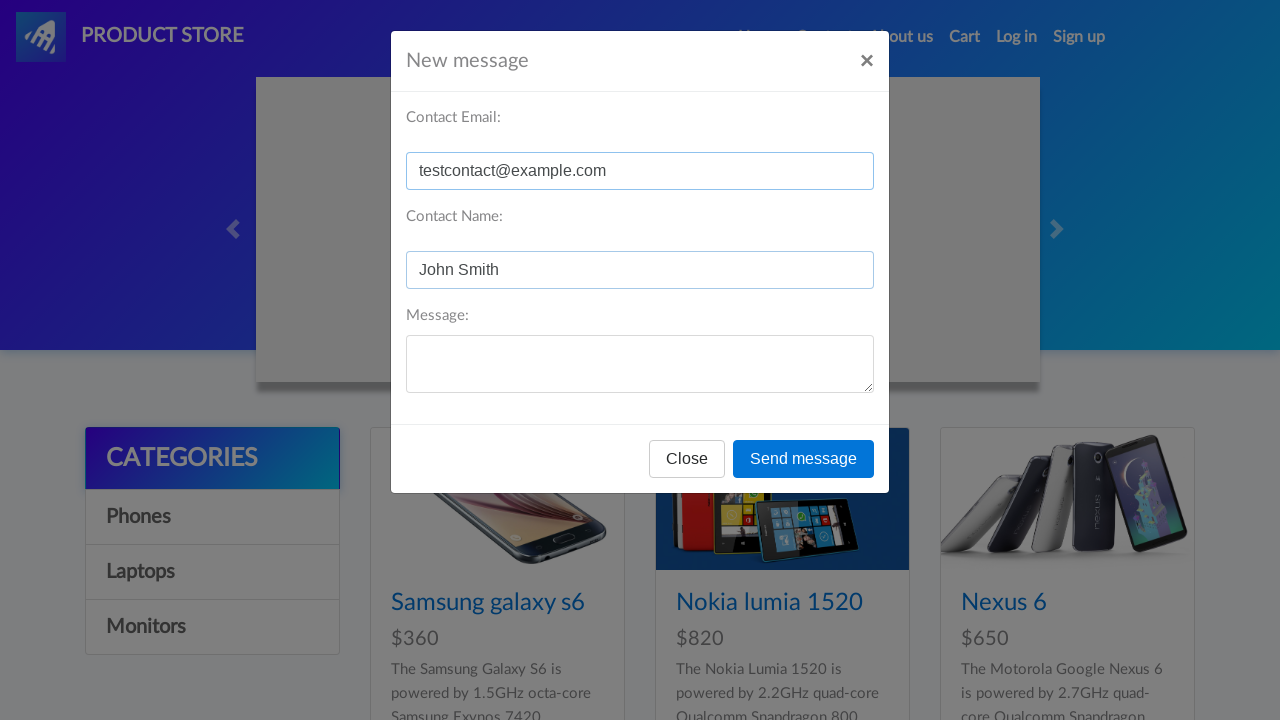

Filled message field with 'This is a test message for the contact form' on #message-text
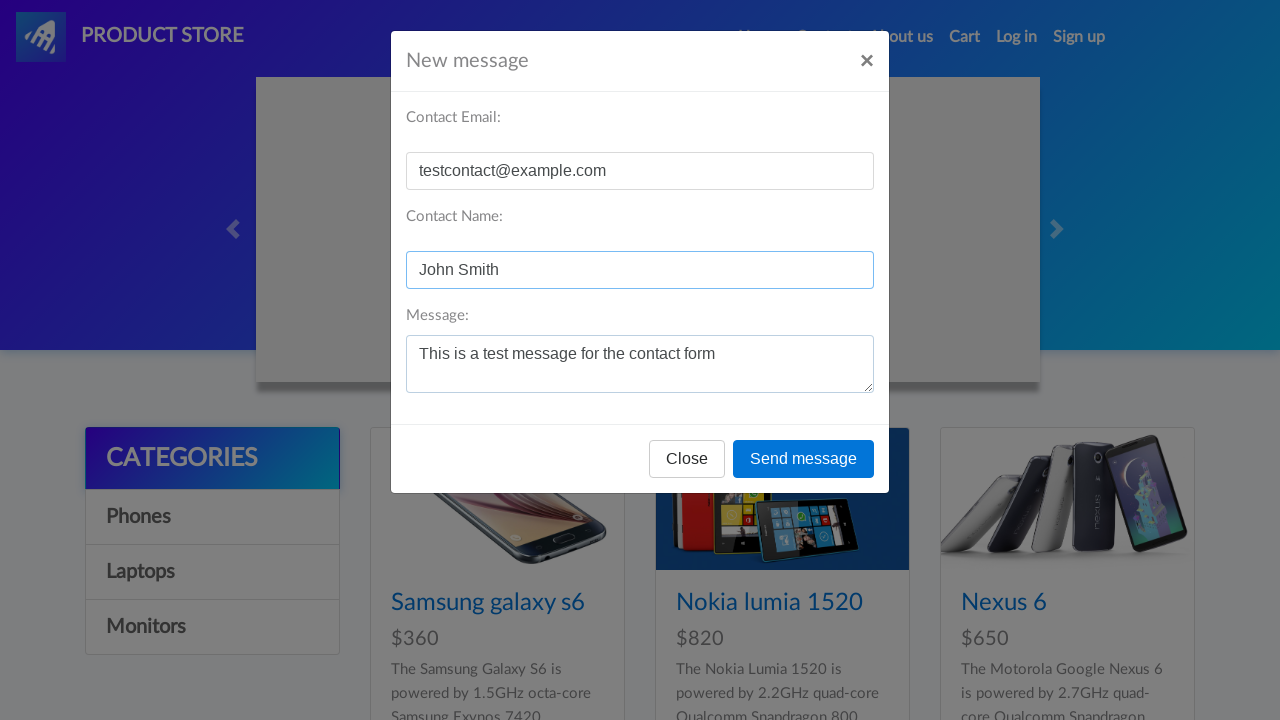

Clicked send message button to submit the contact form at (804, 459) on xpath=//*[@id='exampleModal']/div/div/div[3]/button[2]
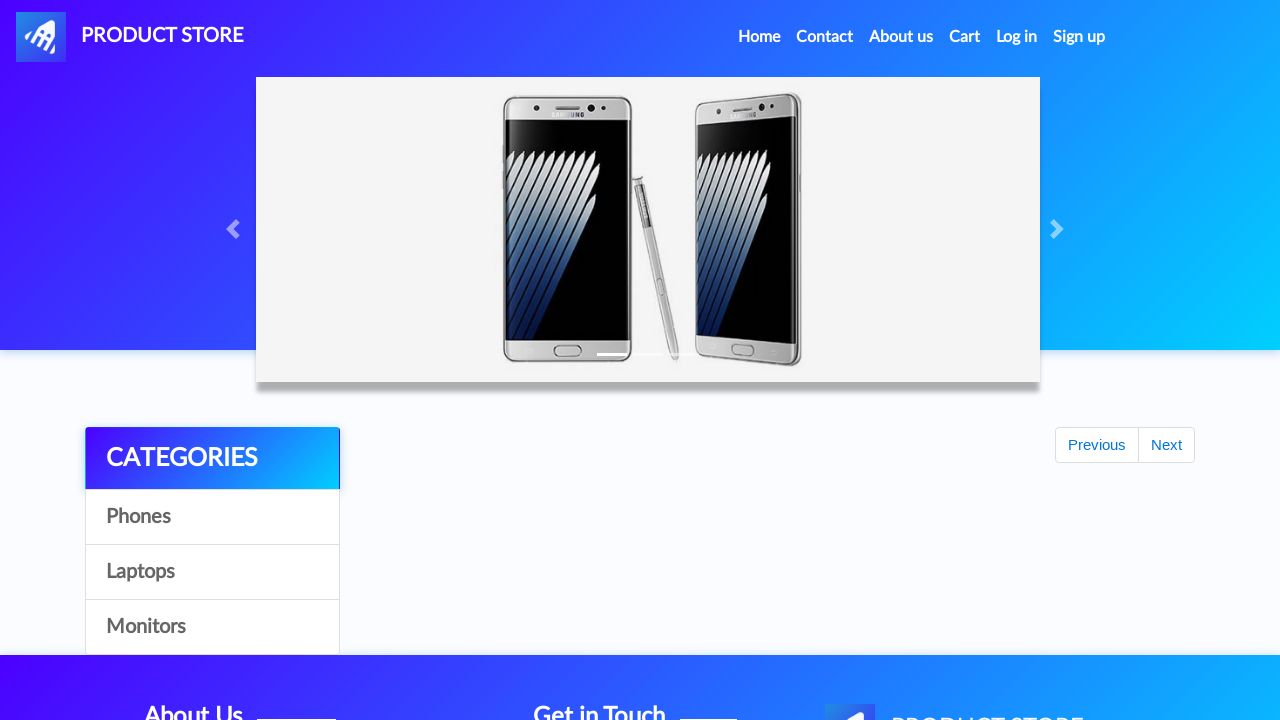

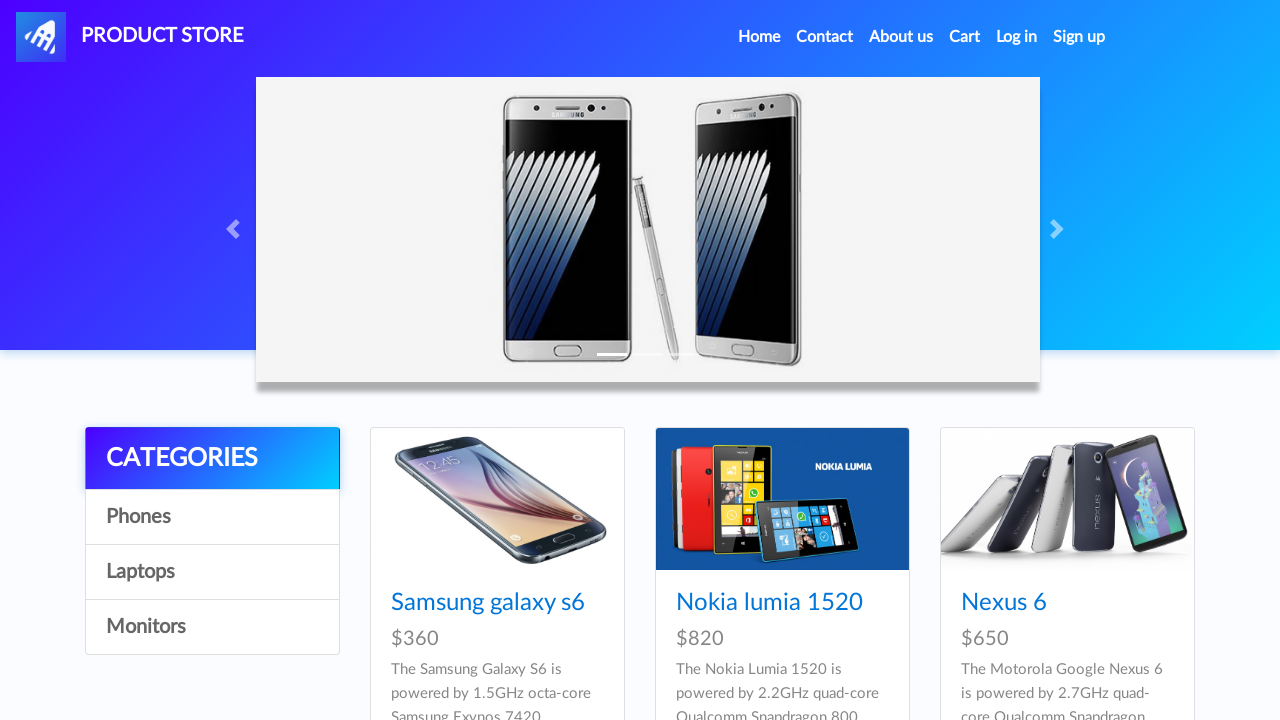